Tests right-click (context click) functionality on a button and verifies the success message

Starting URL: https://demoqa.com/buttons

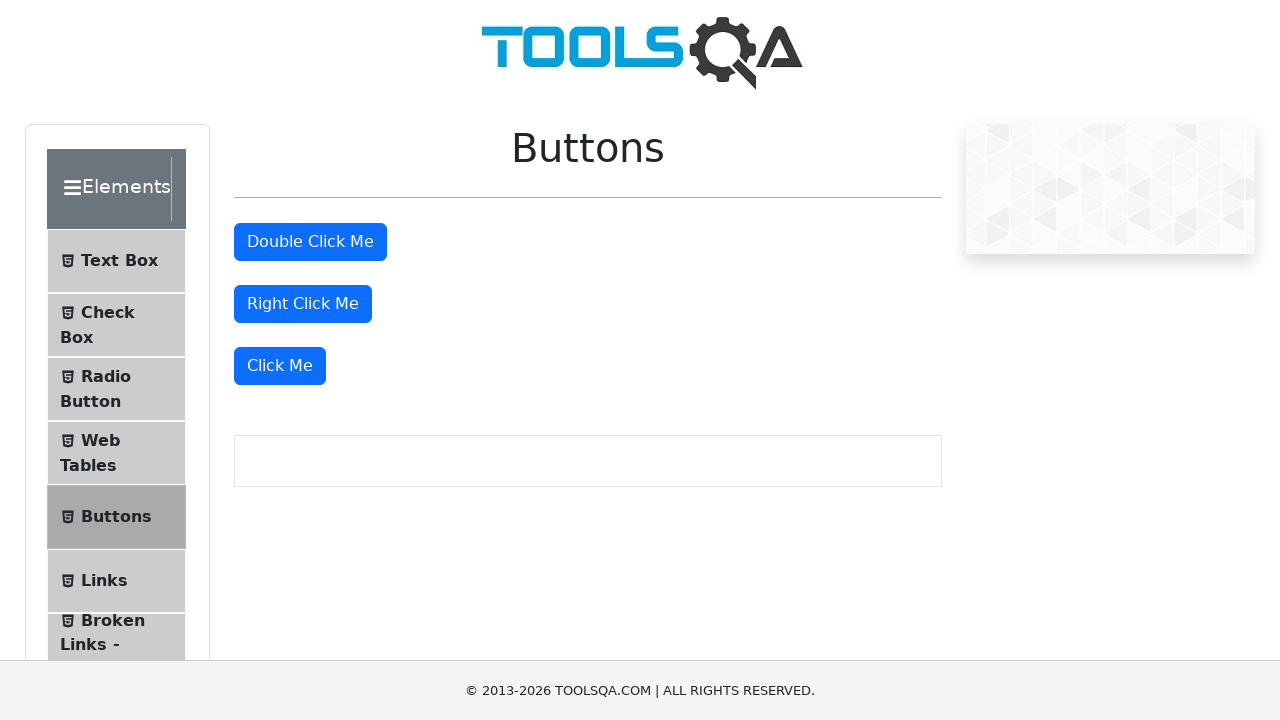

Right-clicked the right-click button at (303, 304) on #rightClickBtn
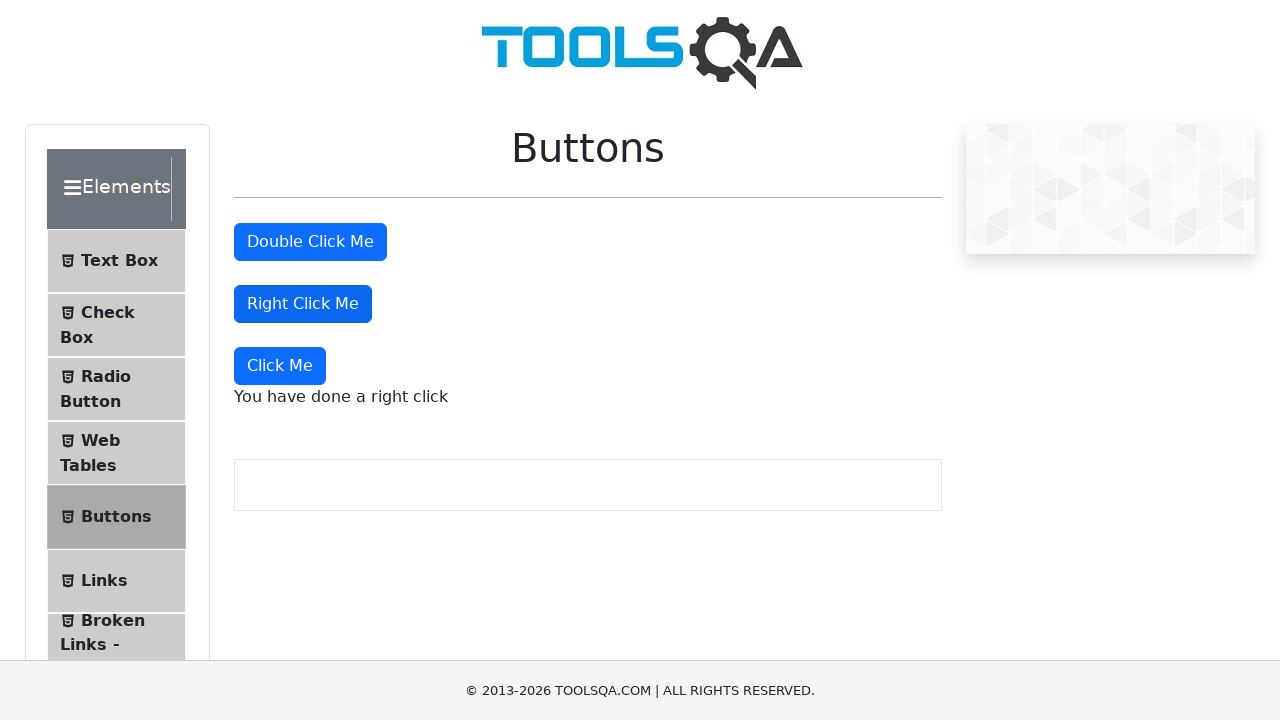

Success message appeared after right-click
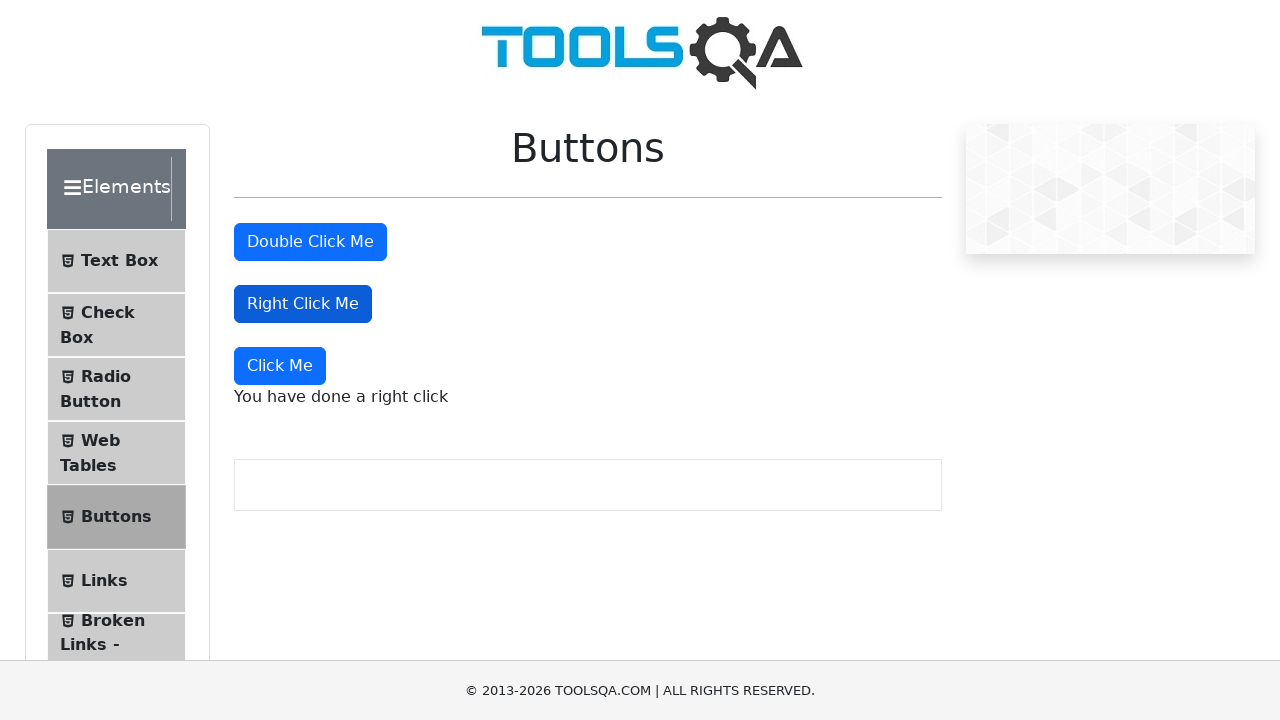

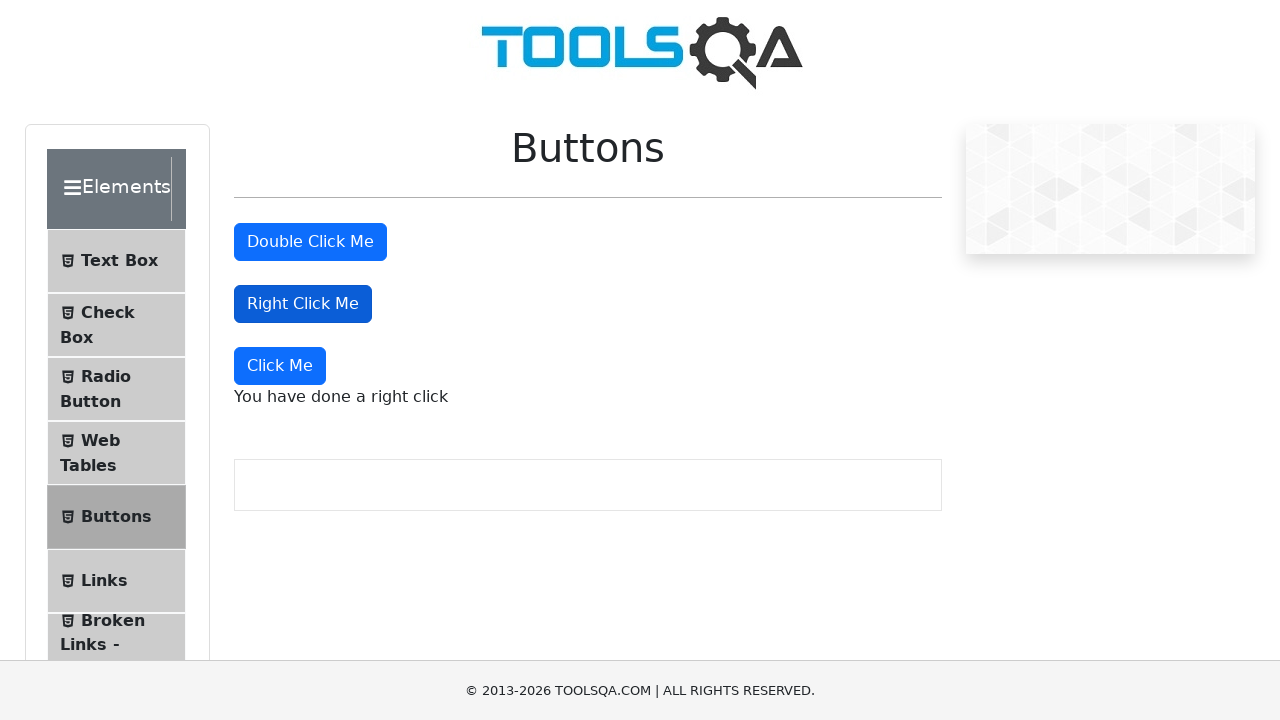